Tests text input functionality by filling a username field and typing characters sequentially

Starting URL: https://material.playwrightvn.com/01-xpath-register-page.html

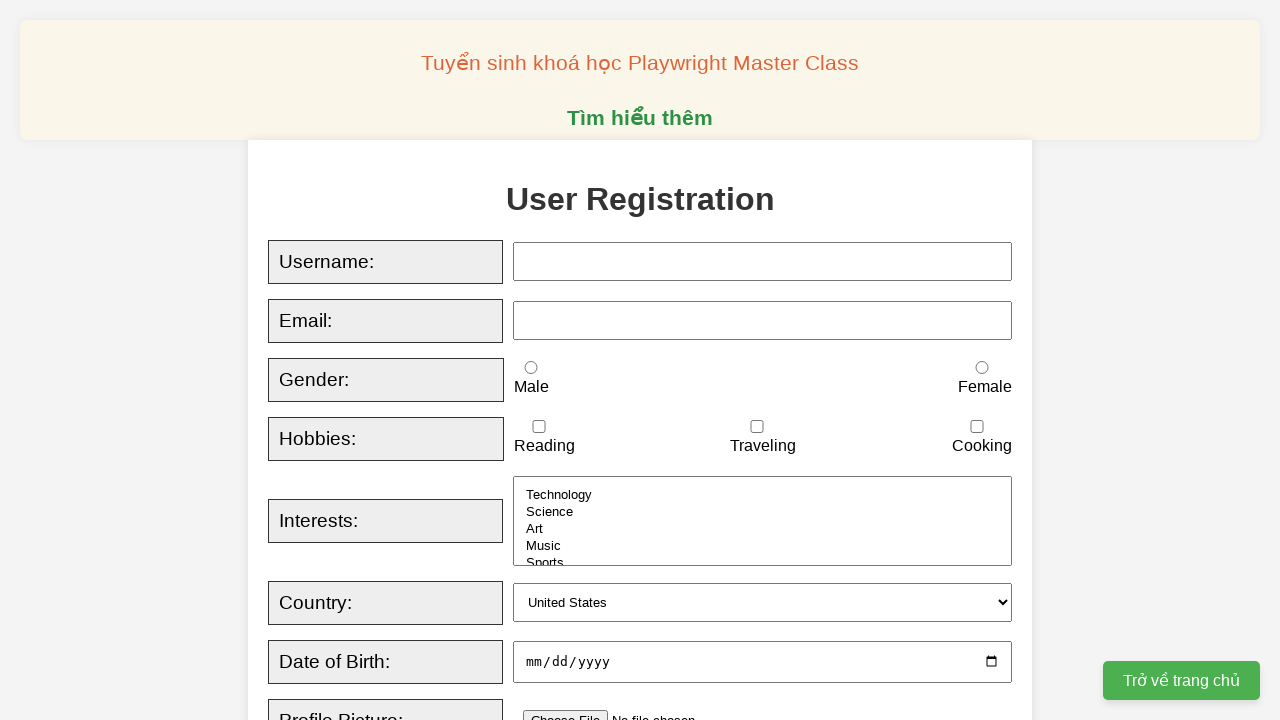

Filled username field with 'testuser2024' using fill method on xpath=//input[@id='username']
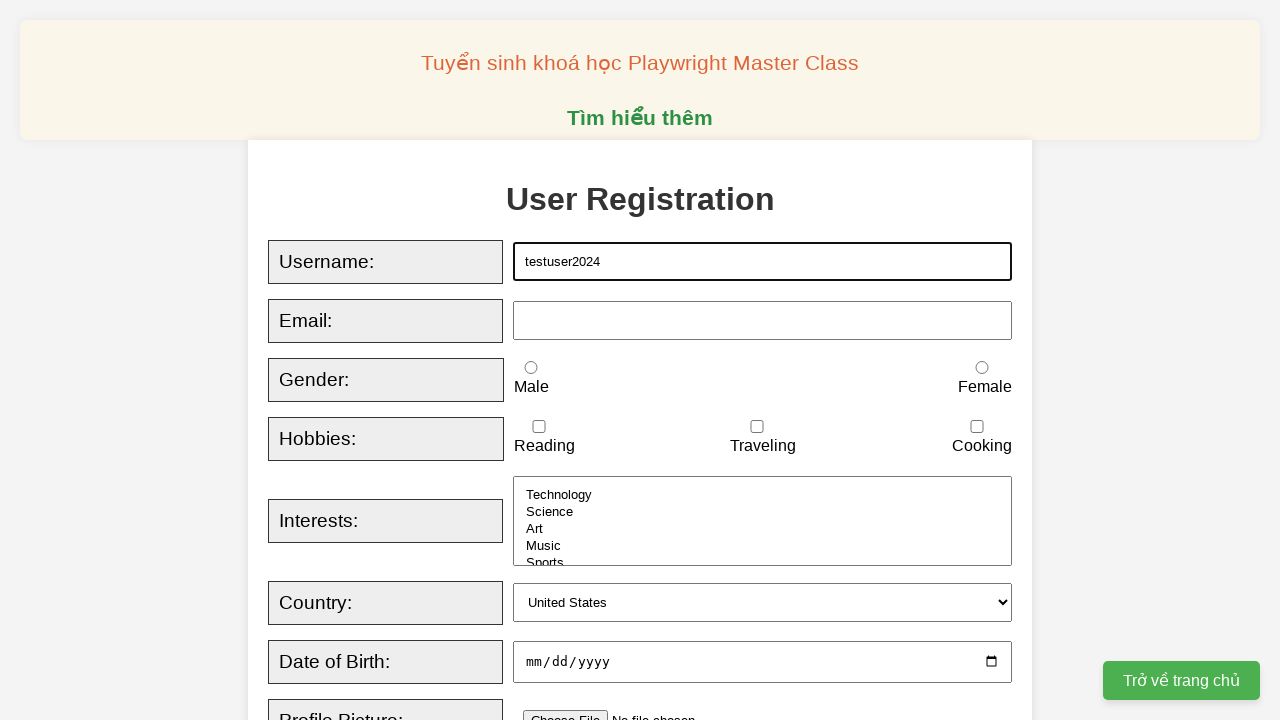

Cleared username field on xpath=//input[@id='username']
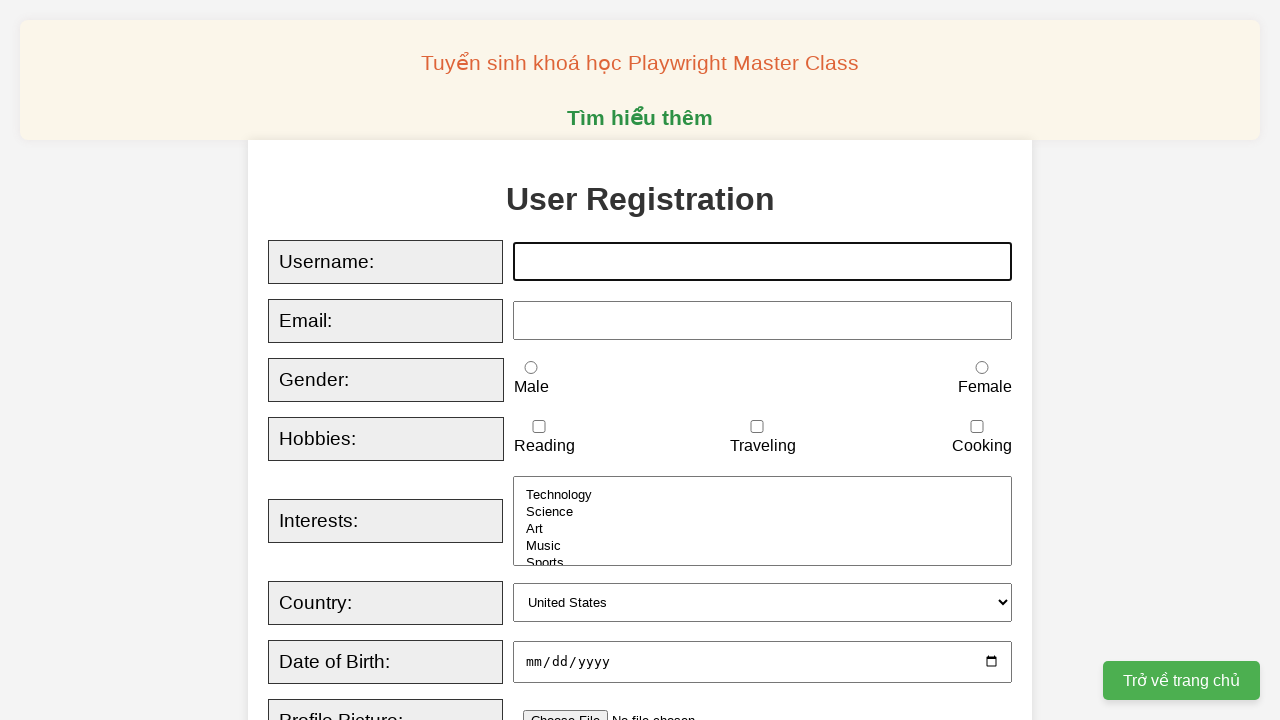

Typed 'johndoe789' sequentially into username field with 100ms delay between characters on xpath=//input[@id='username']
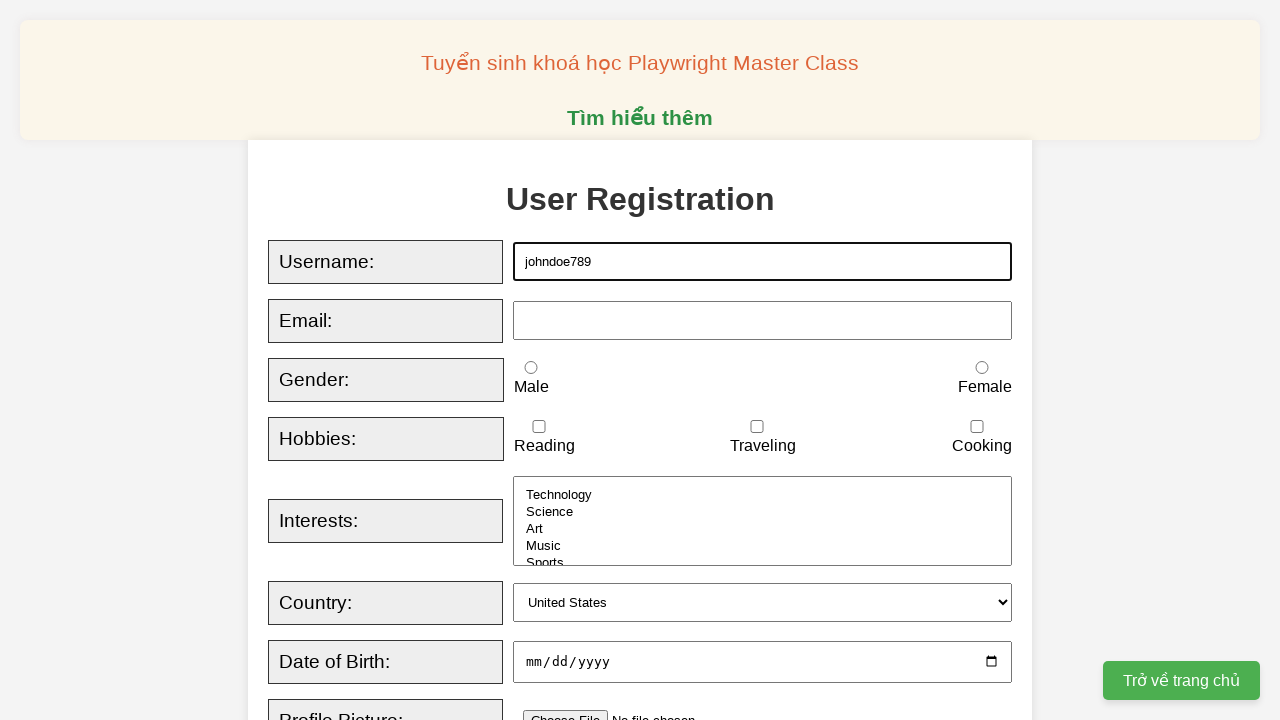

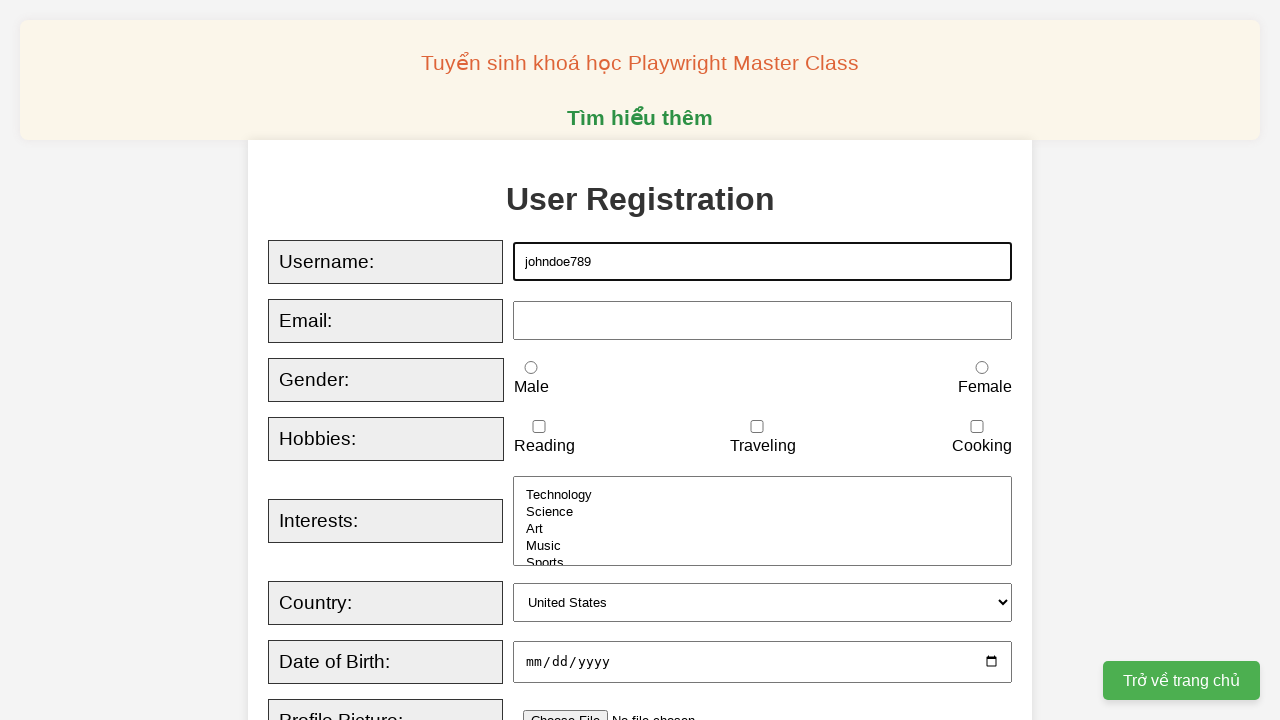